Tests registration form validation with password shorter than minimum required length

Starting URL: https://alada.vn/tai-khoan/dang-ky.html

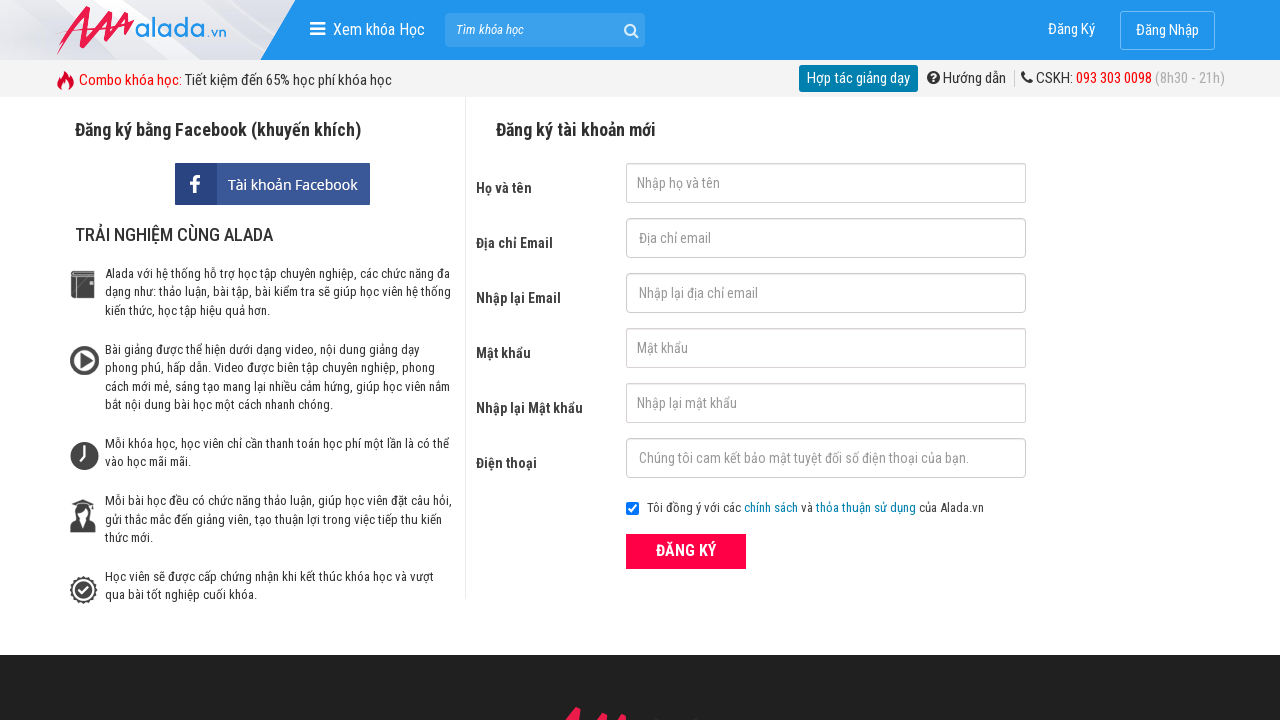

Filled first name field with 'Ha An' on #txtFirstname
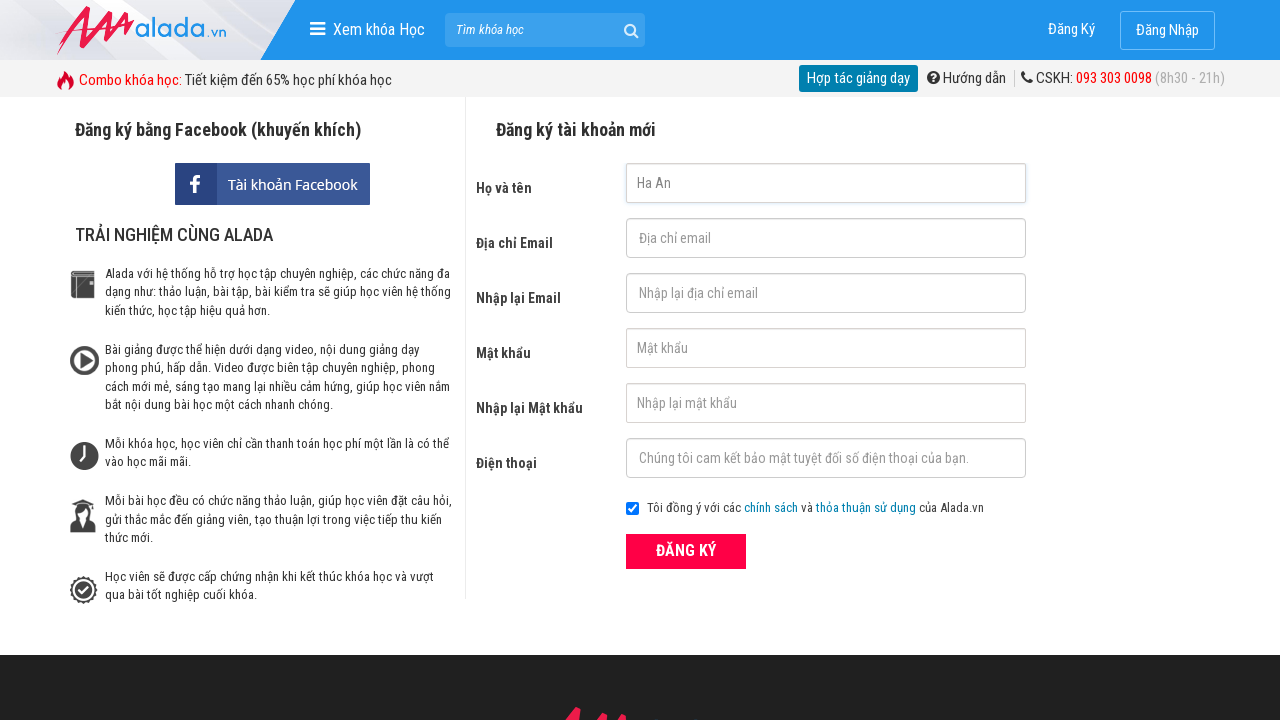

Filled email field with 'haan@gmail.com' on #txtEmail
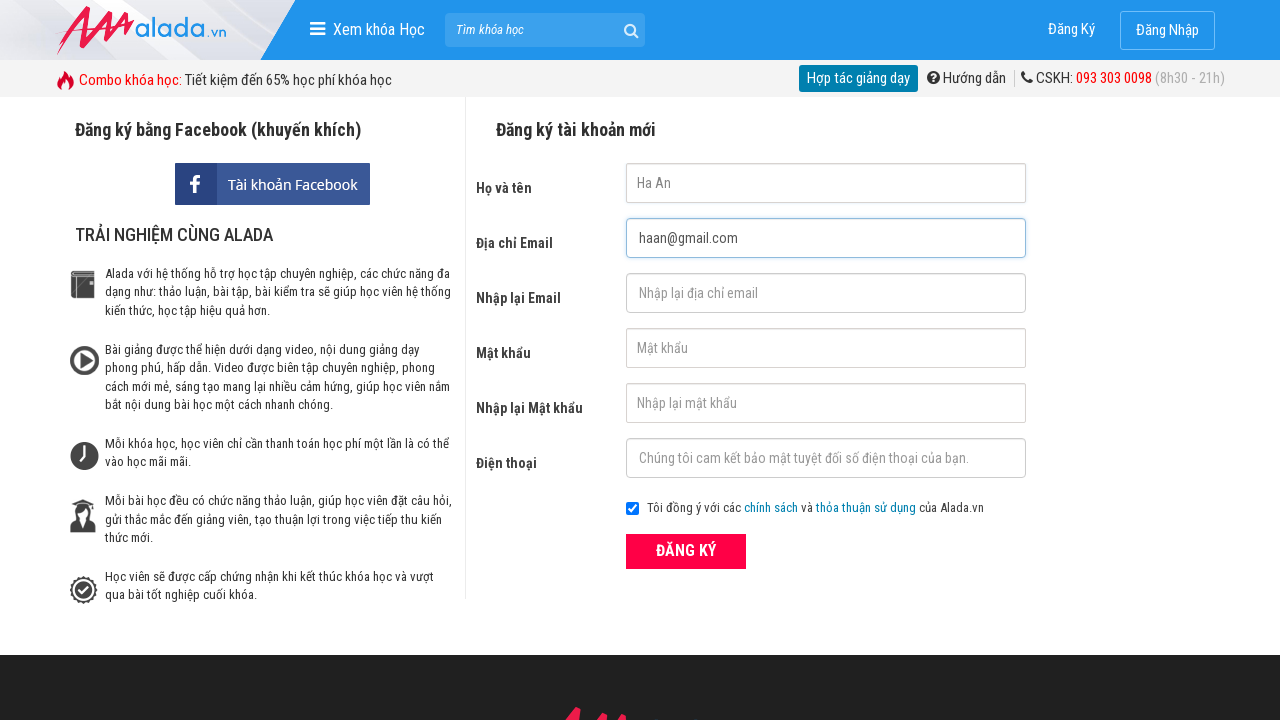

Filled confirm email field with 'haan@gmail.com' on #txtCEmail
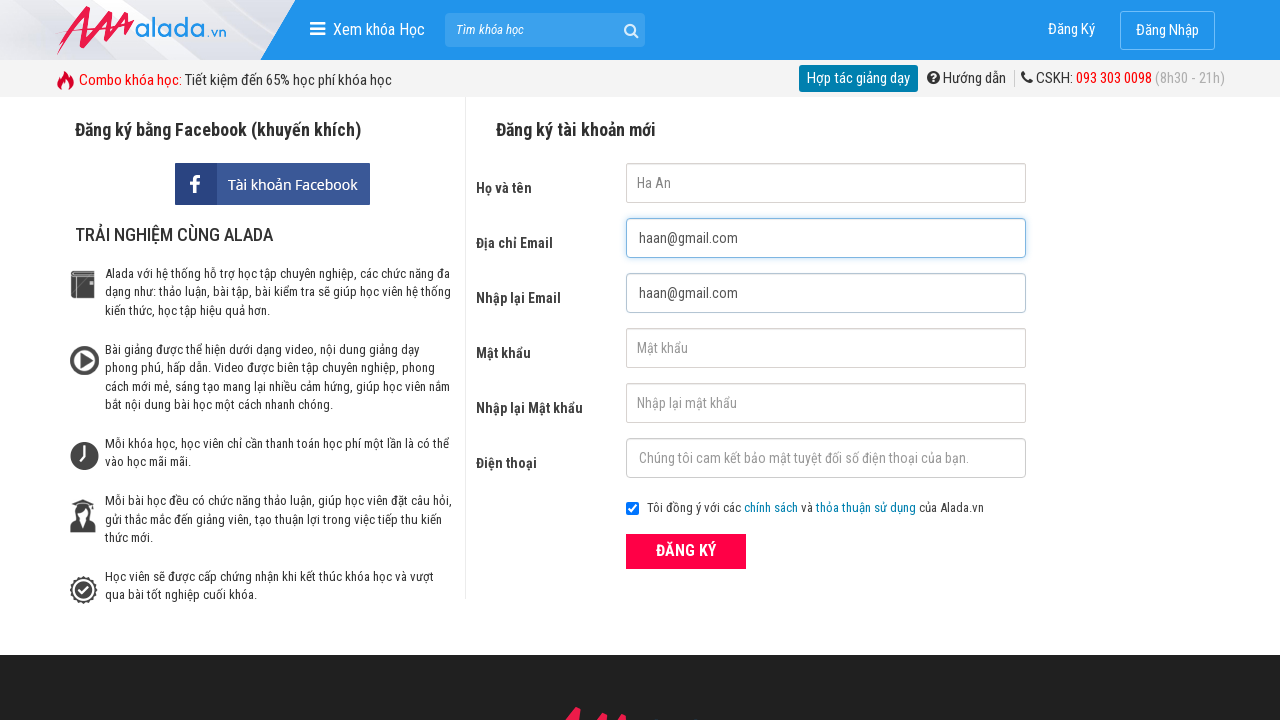

Filled password field with '123' (shorter than minimum required length) on #txtPassword
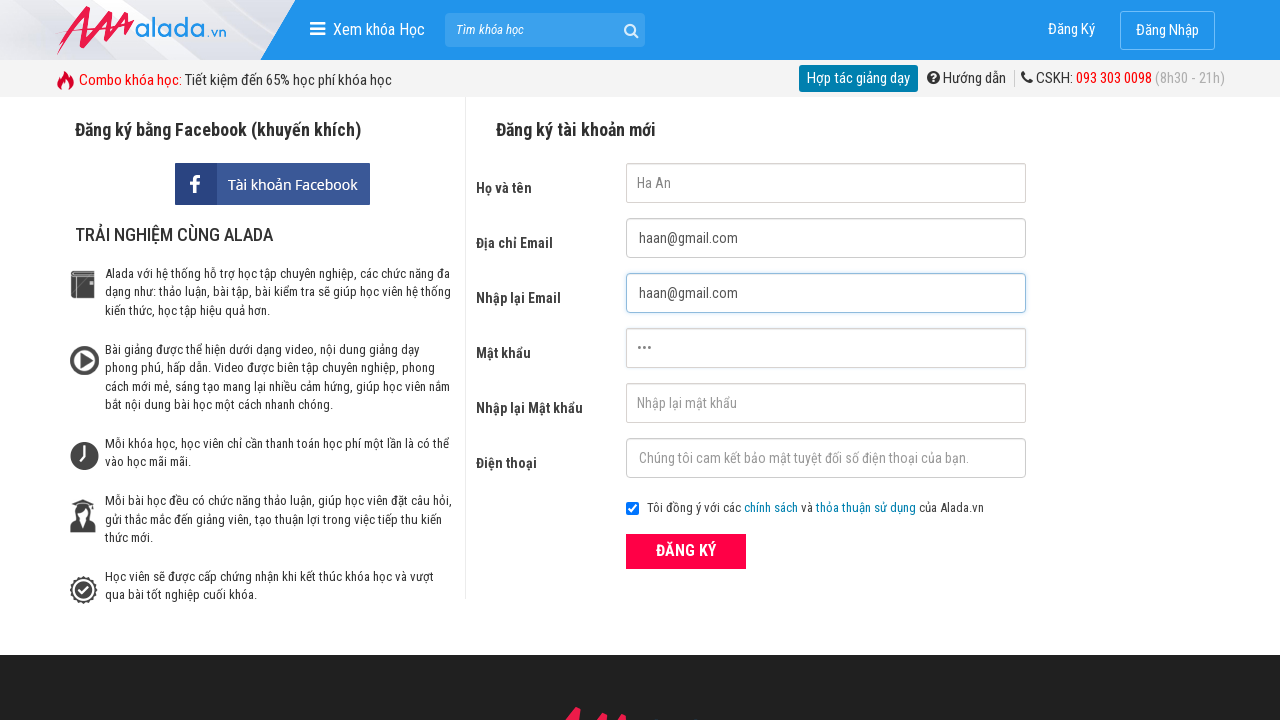

Filled confirm password field with '123' on #txtCPassword
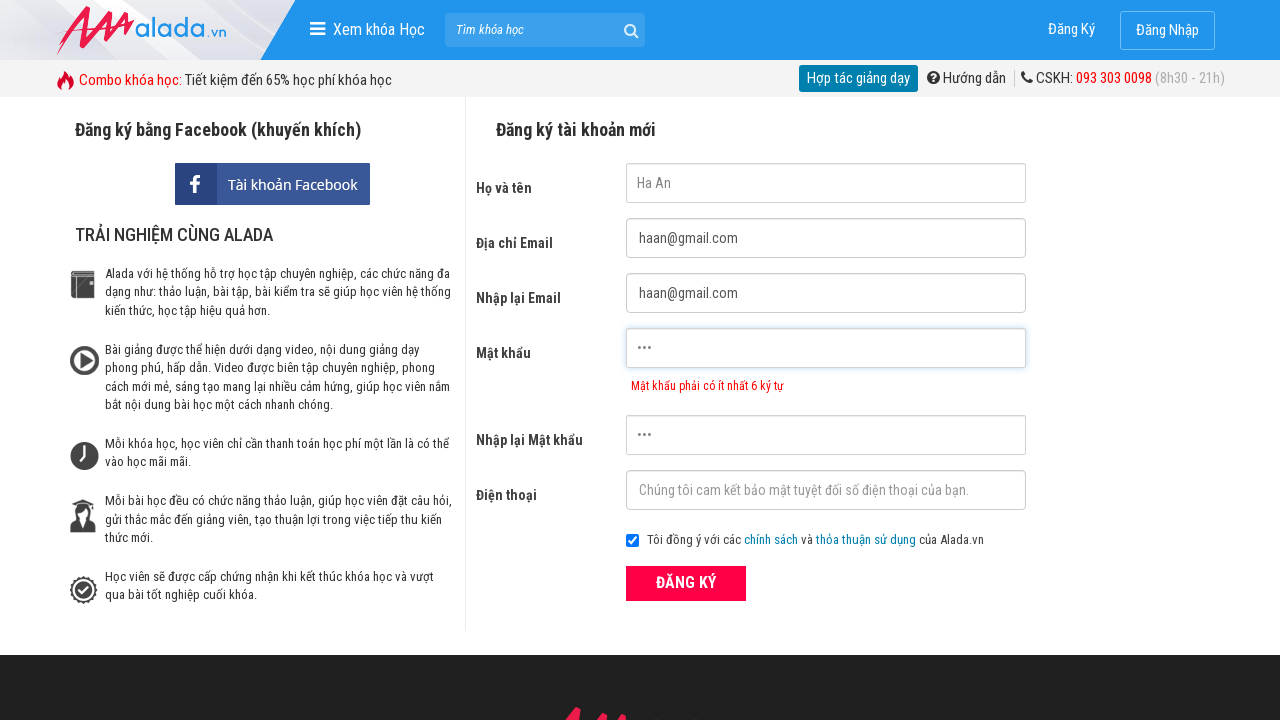

Filled phone field with '0956784567' on #txtPhone
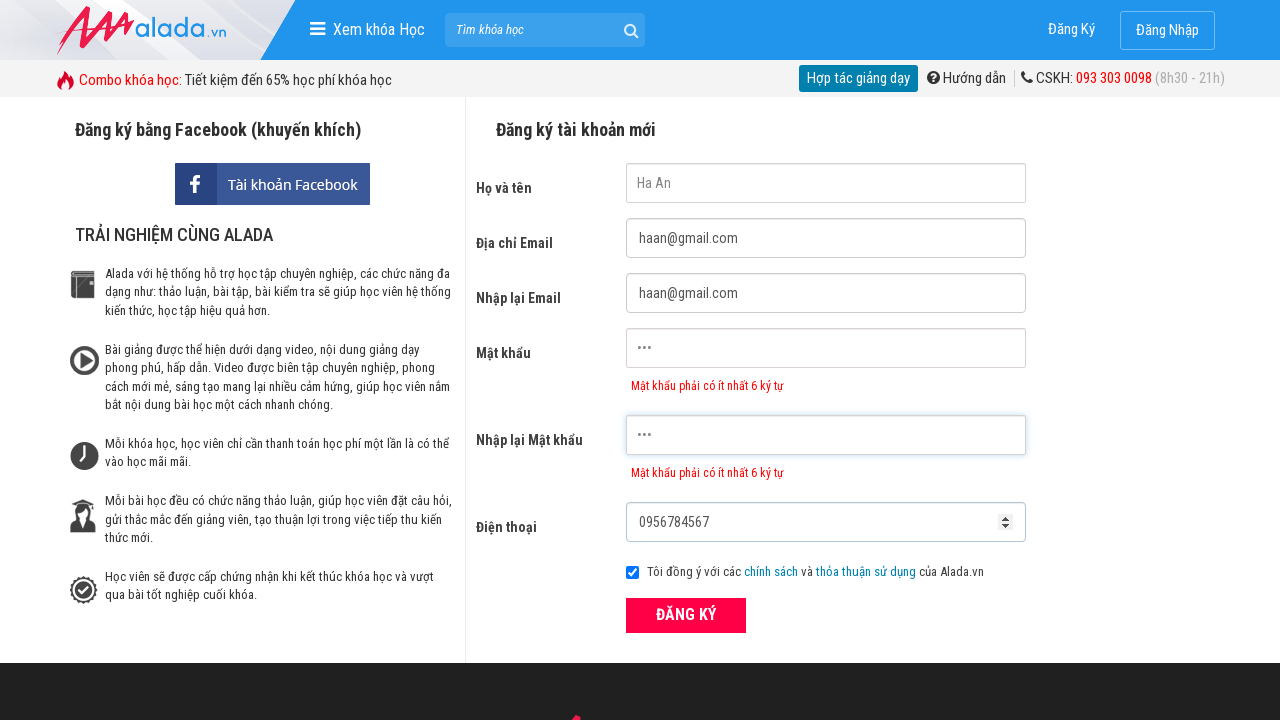

Clicked ĐĂNG KÝ (Register) button to submit form at (686, 615) on xpath=//form[@id='frmLogin']//button[text()='ĐĂNG KÝ']
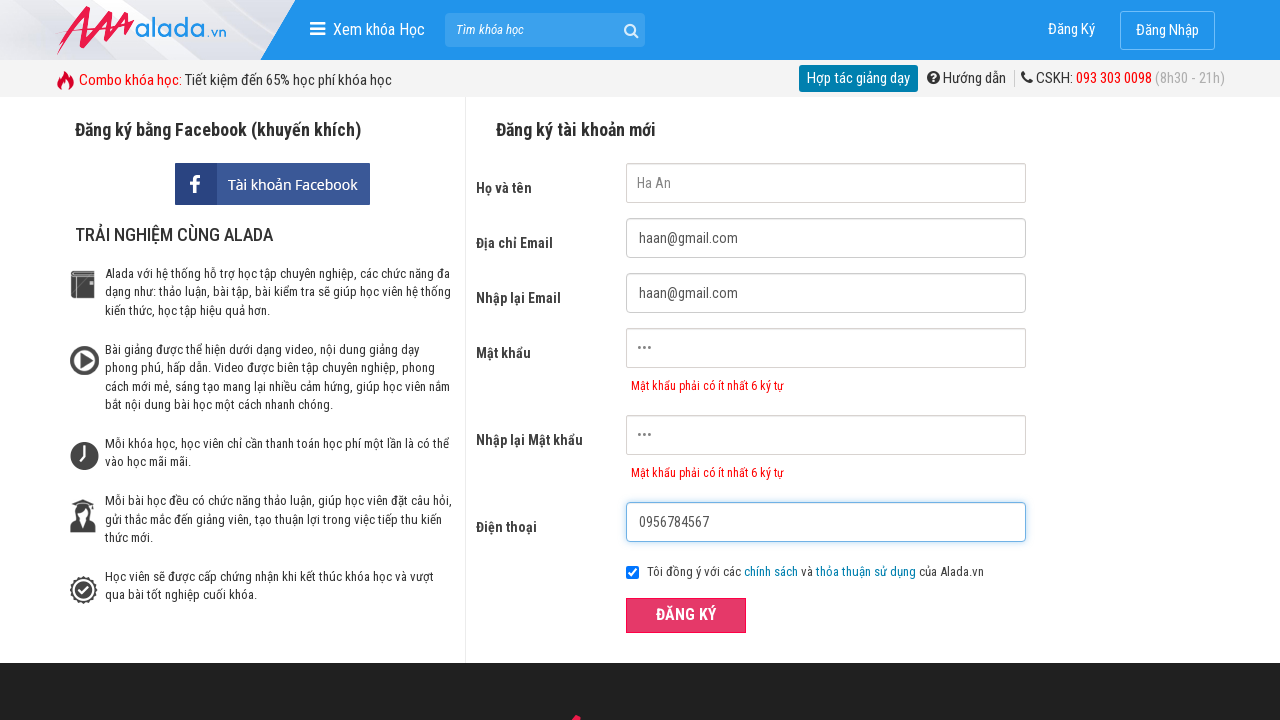

Password validation error message appeared
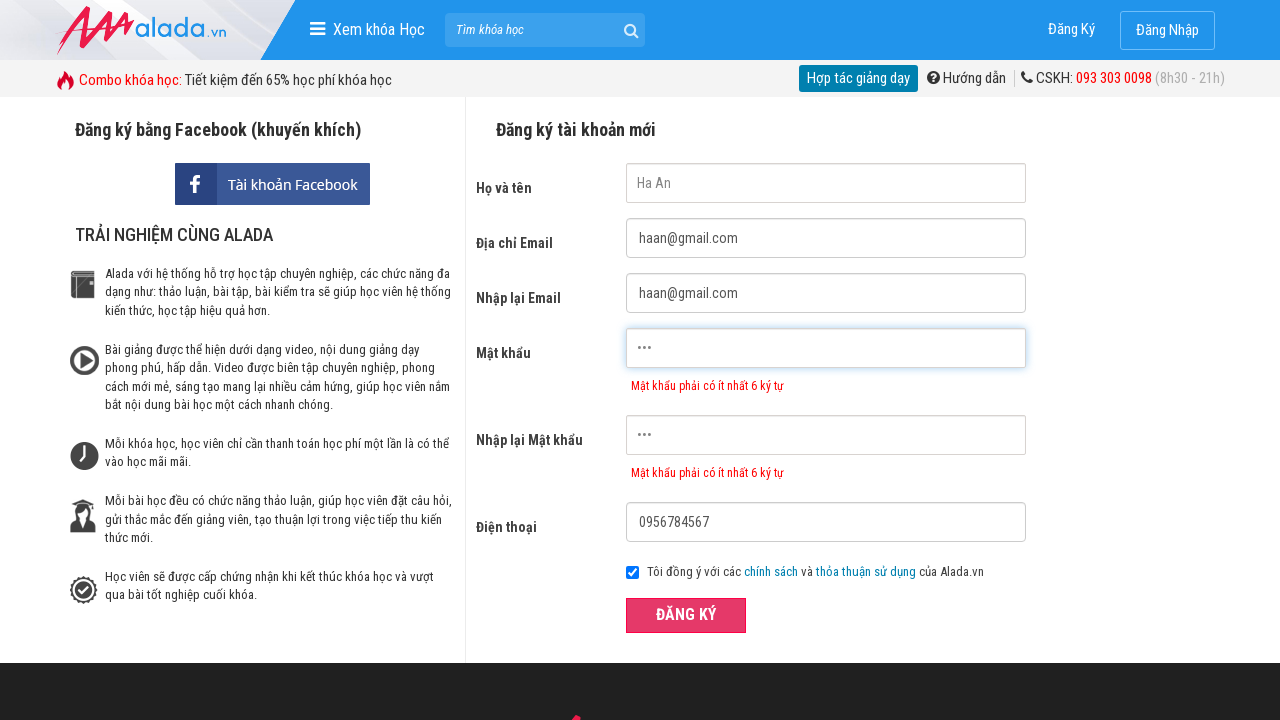

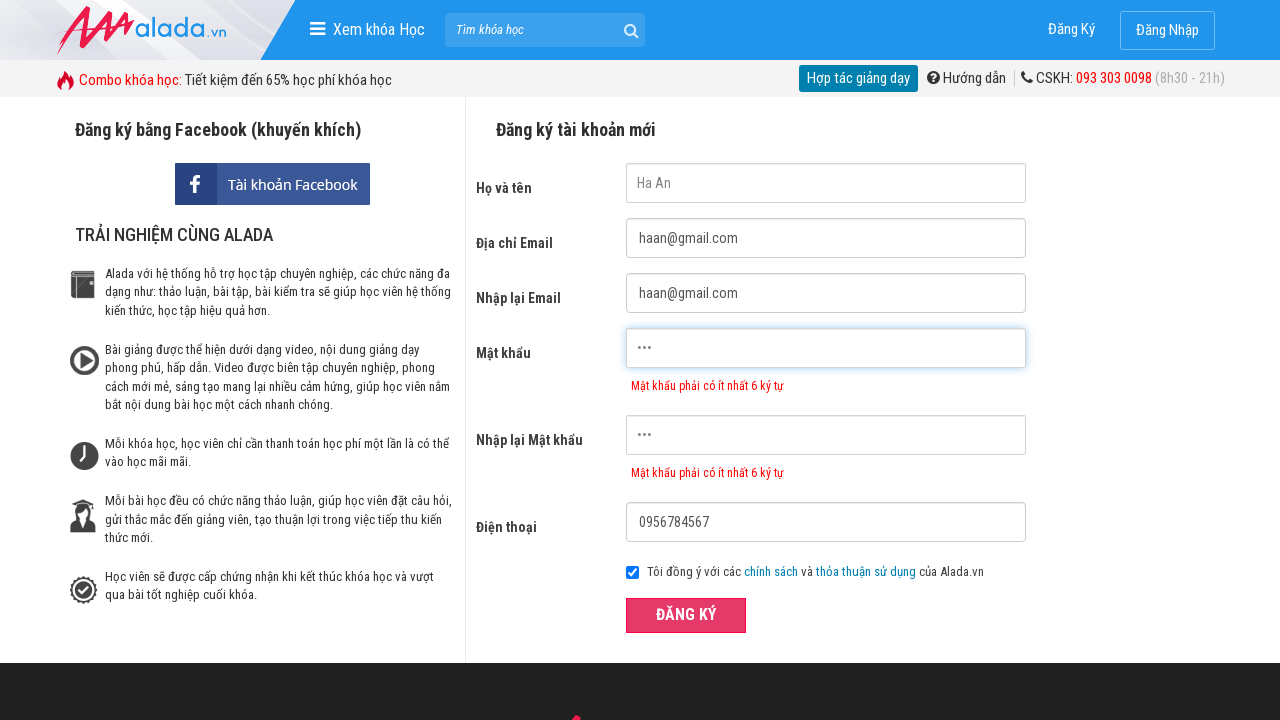